Tests browser configuration by navigating through multiple sites to verify user agent, IP address, and headless detection

Starting URL: https://www.whatsmyua.info/

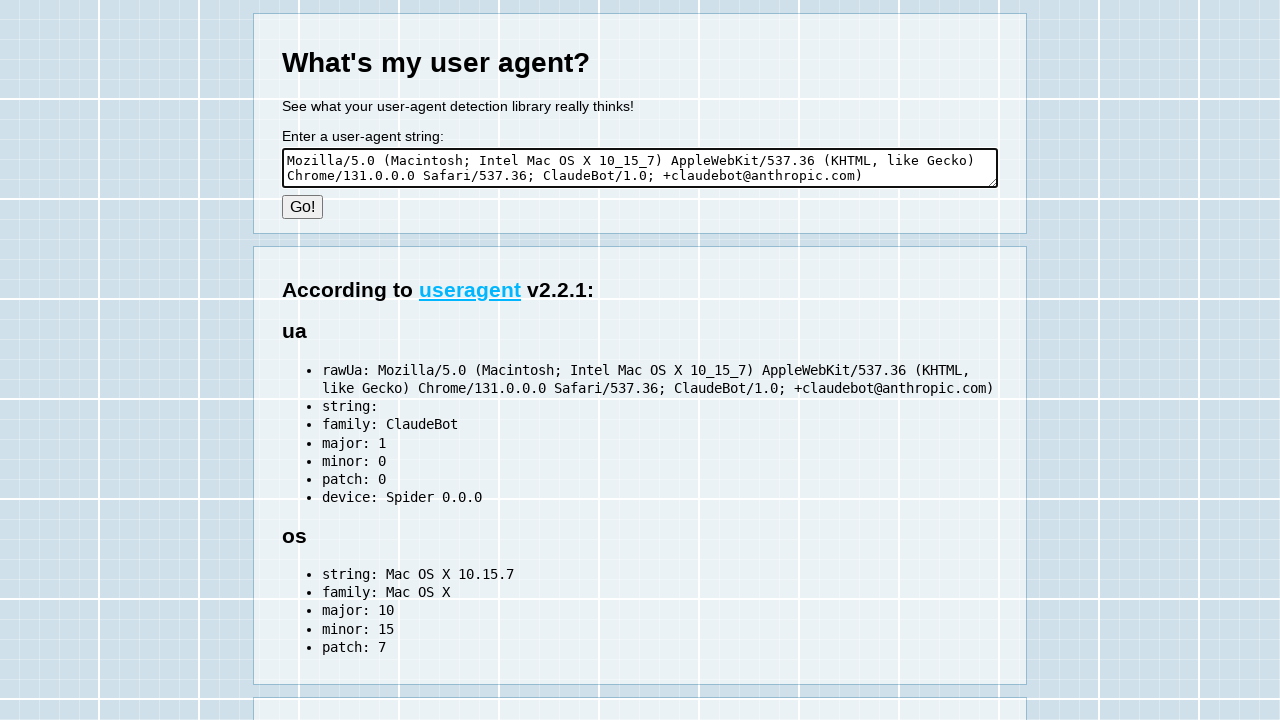

Navigated to IP address checking site (https://2ip.ru)
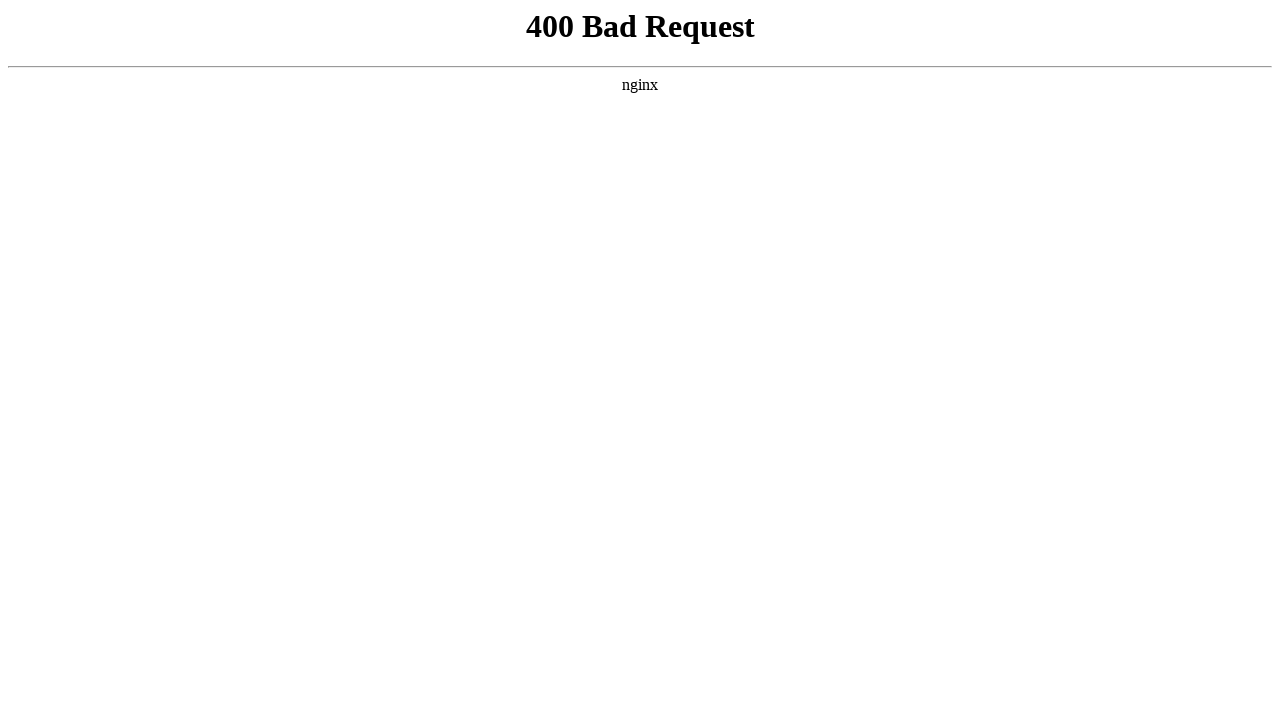

Waited 5 seconds for IP checking site to fully load
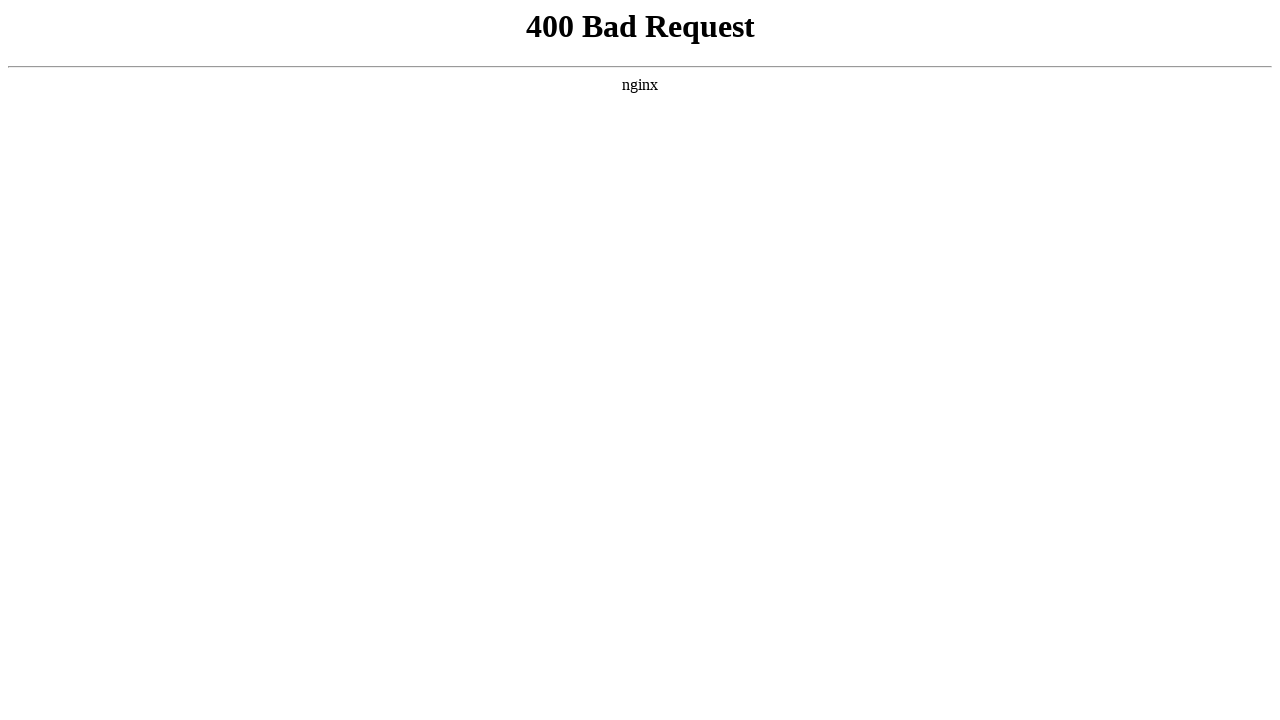

Navigated to headless detection test page
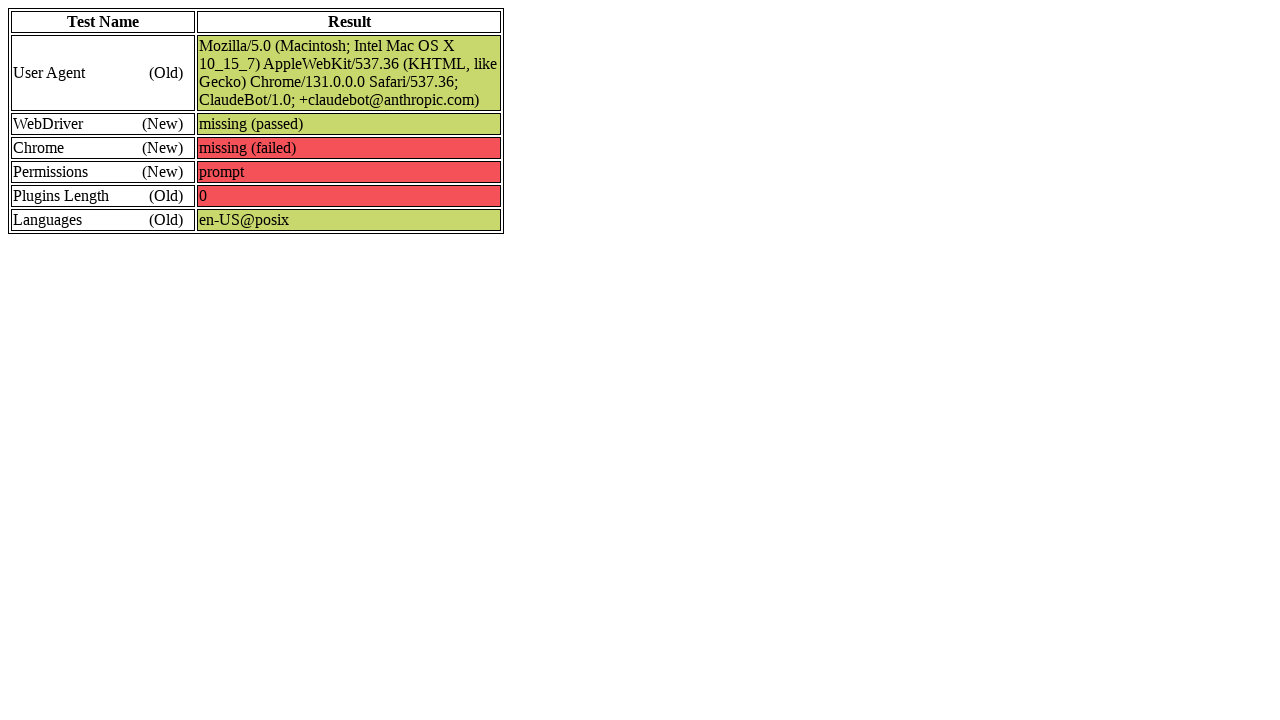

Waited 30 seconds for headless detection test page to complete analysis
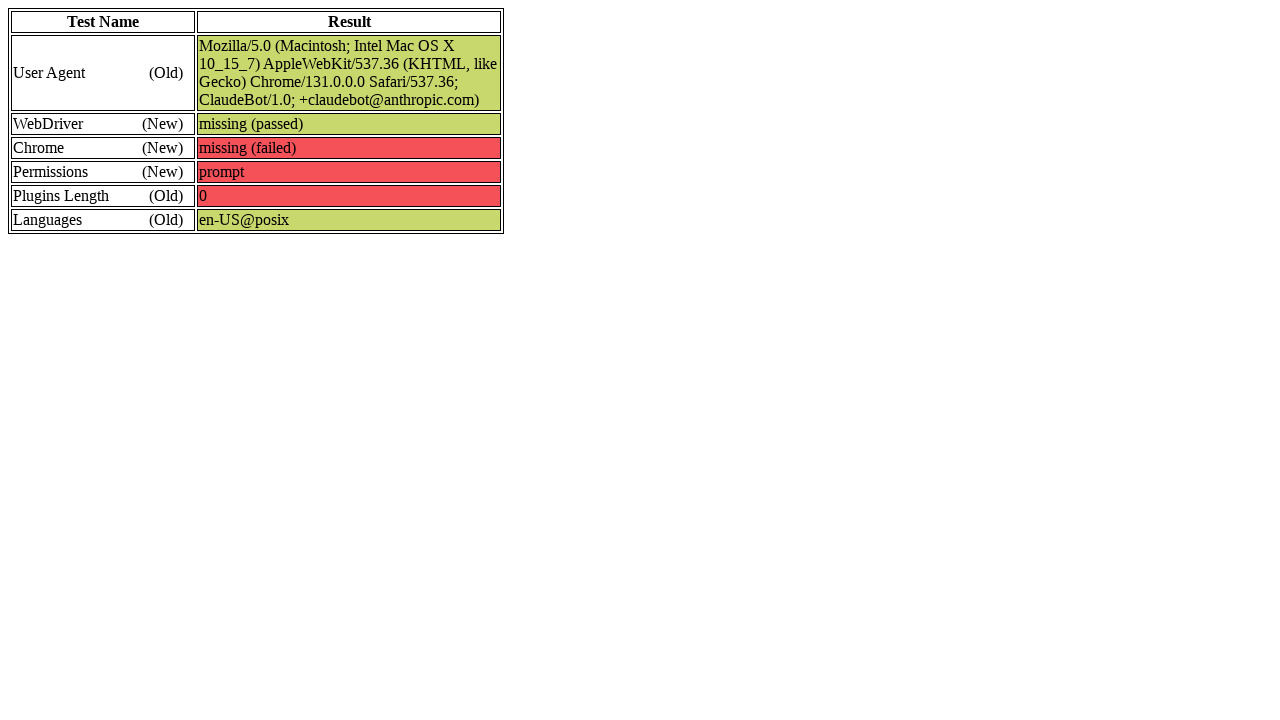

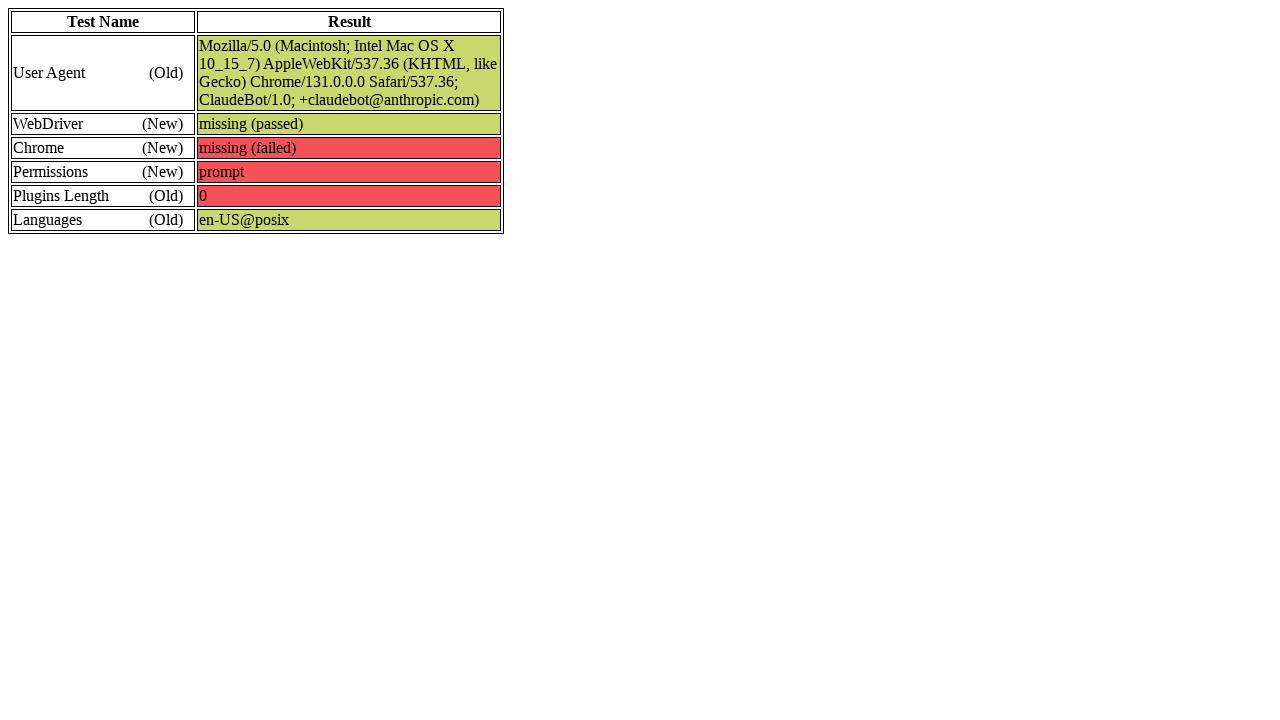